Tests jQuery UI resizable widget by dragging the resize handle to change the size of a resizable element

Starting URL: https://jqueryui.com/resizable

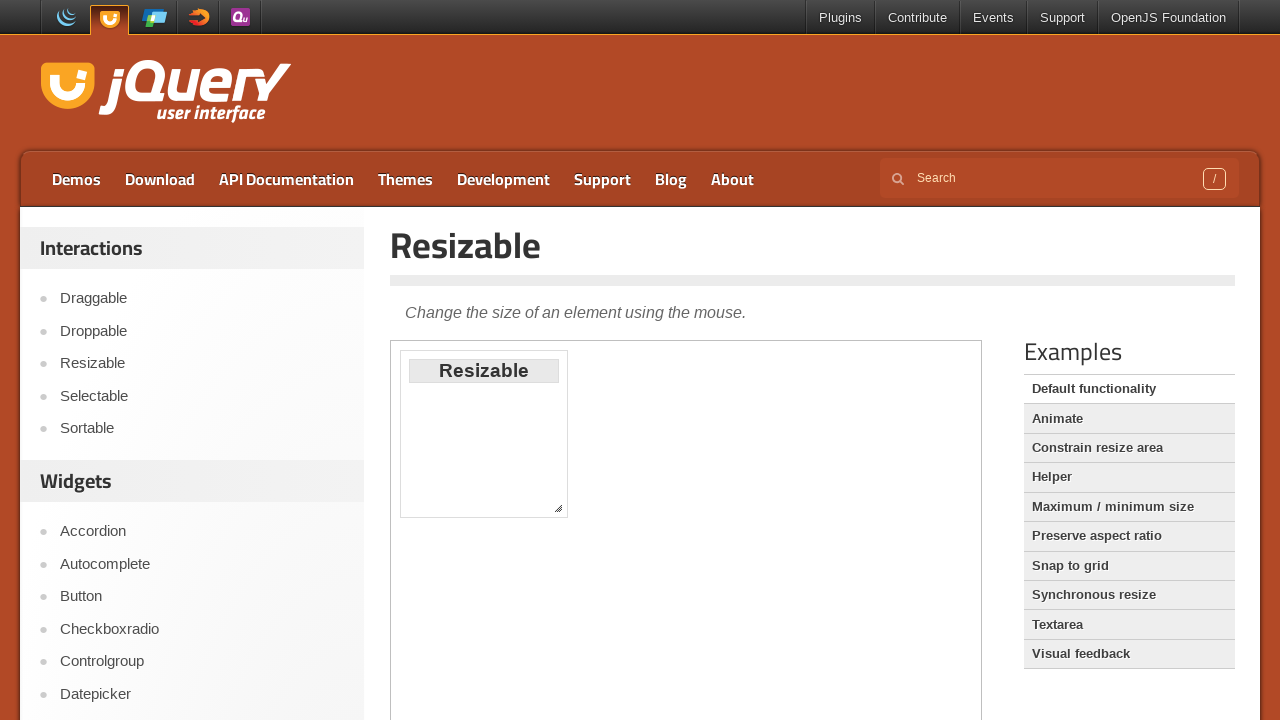

Located iframe containing resizable demo
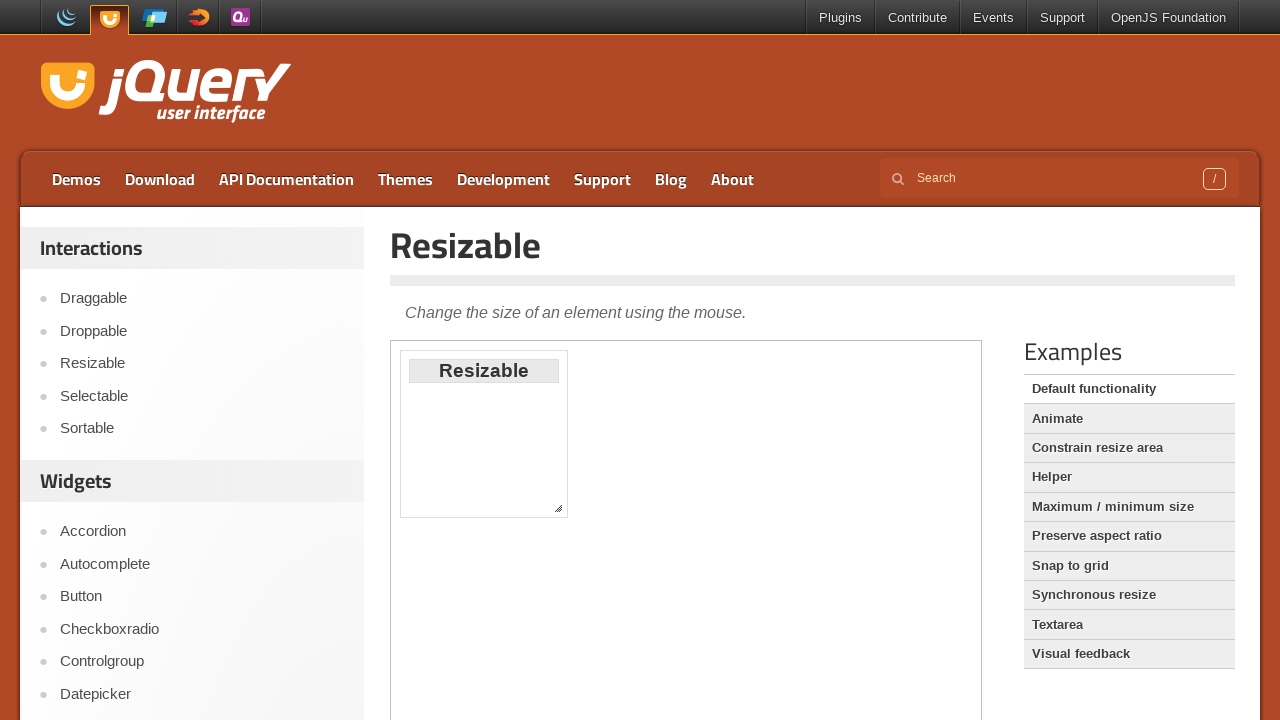

Located resizable element
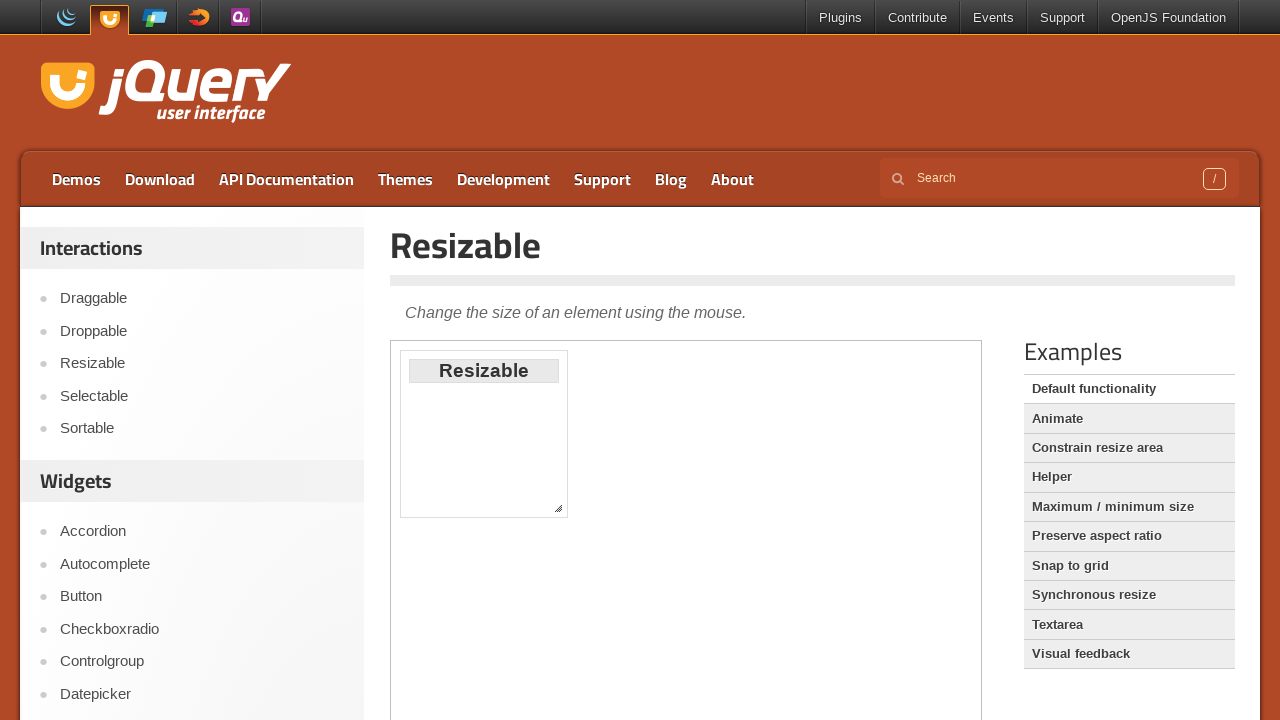

Located resize handle at bottom-right corner
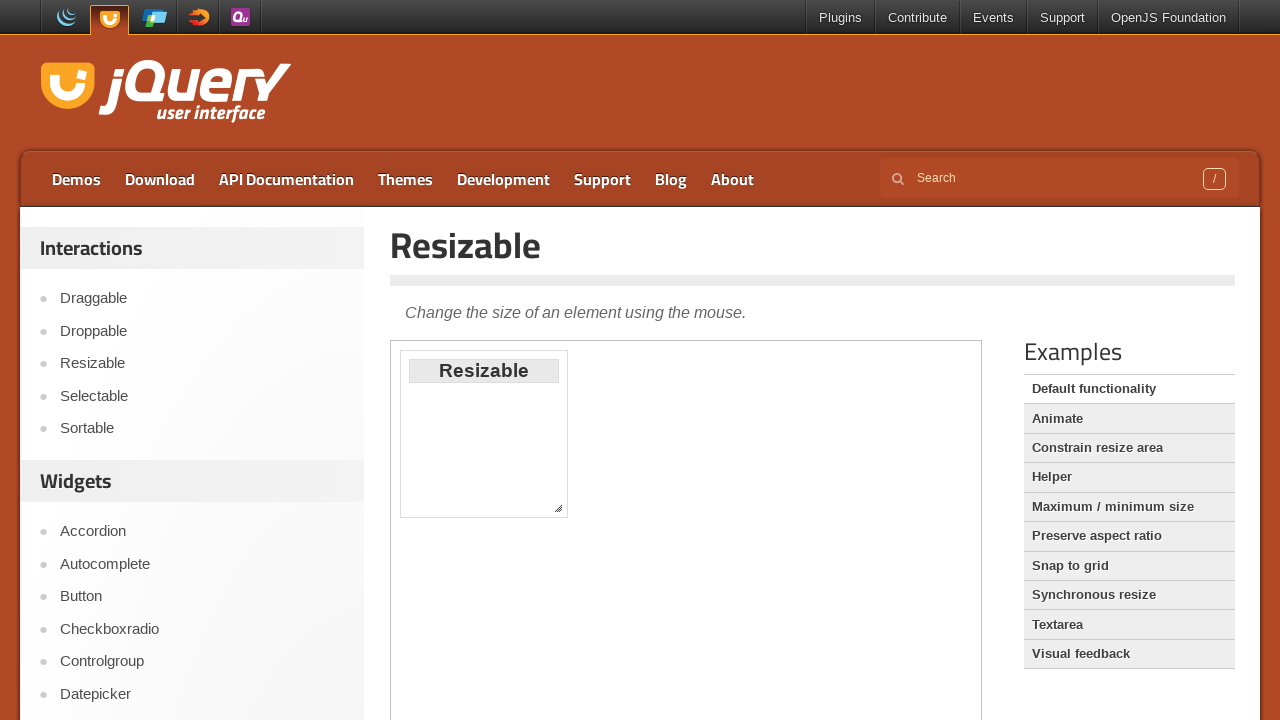

Dragged resize handle to change element size at (411, 361)
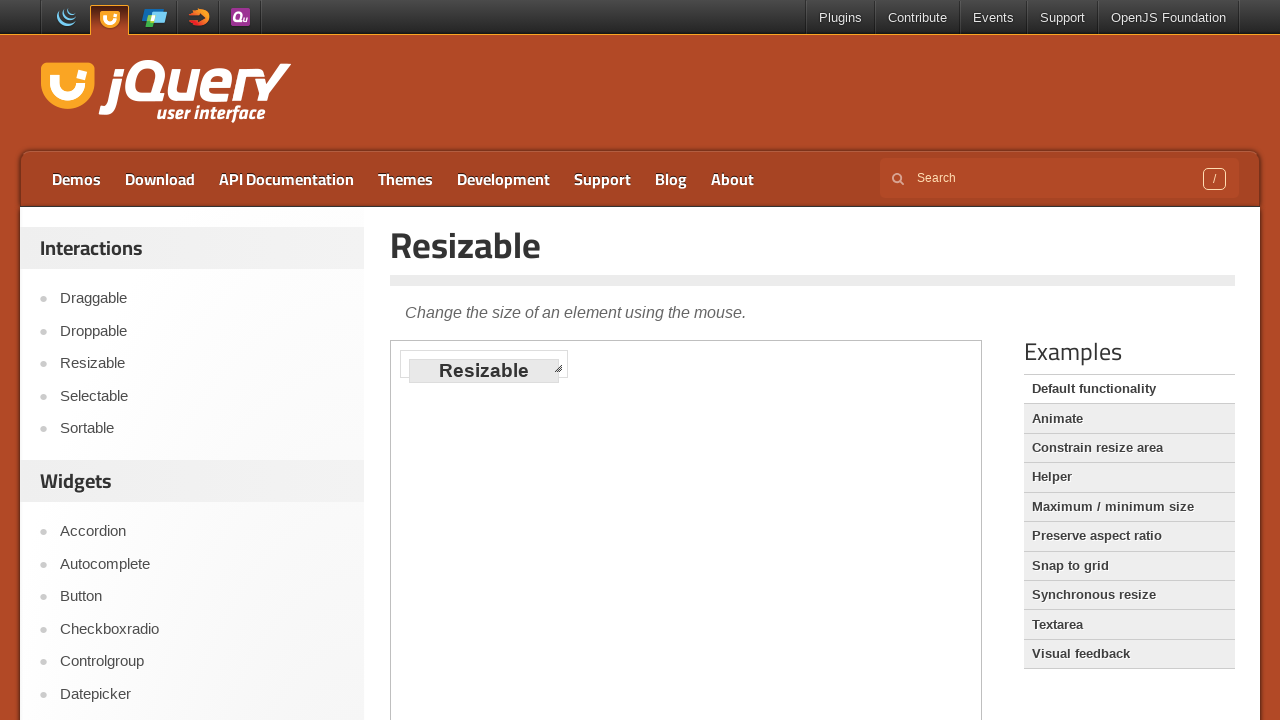

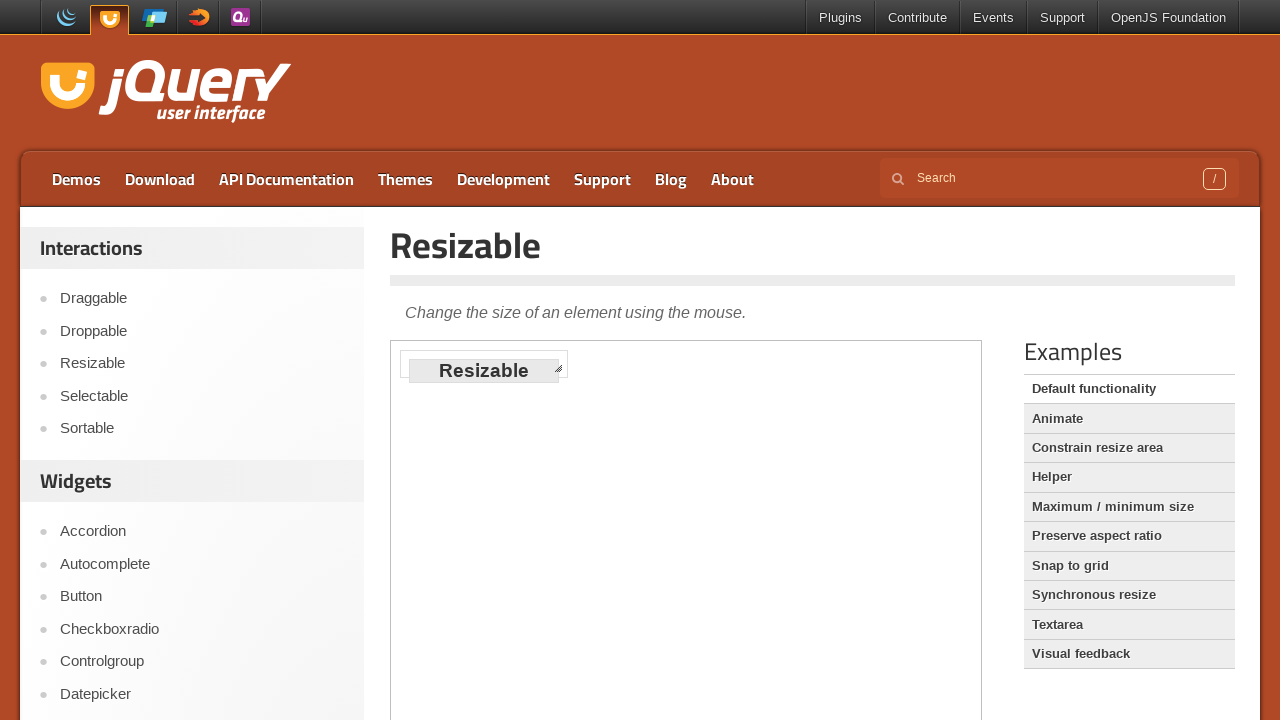